Tests the TodoMVC demo app by adding a todo item, marking it complete, clearing completed items, and clicking the real TodoMVC app link

Starting URL: https://demo.playwright.dev/todomvc/#/

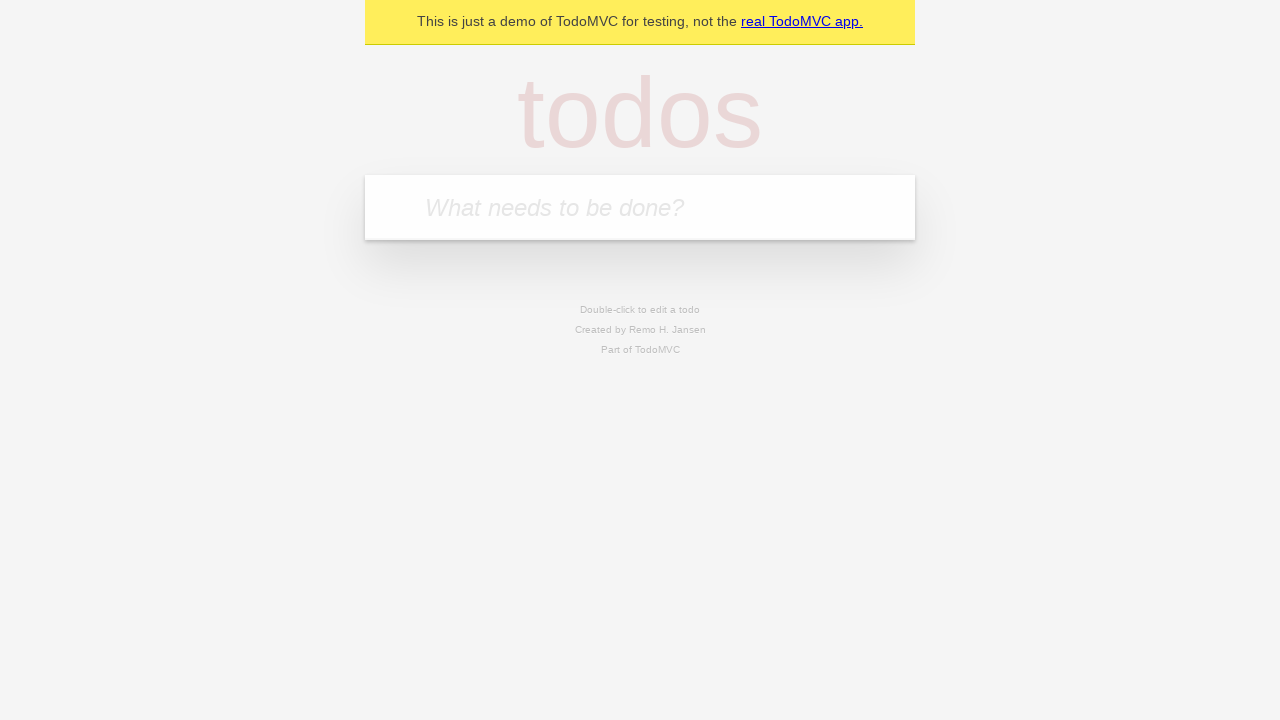

Clicked on the todo input field placeholder at (640, 207) on internal:attr=[placeholder="What needs to be done?"i]
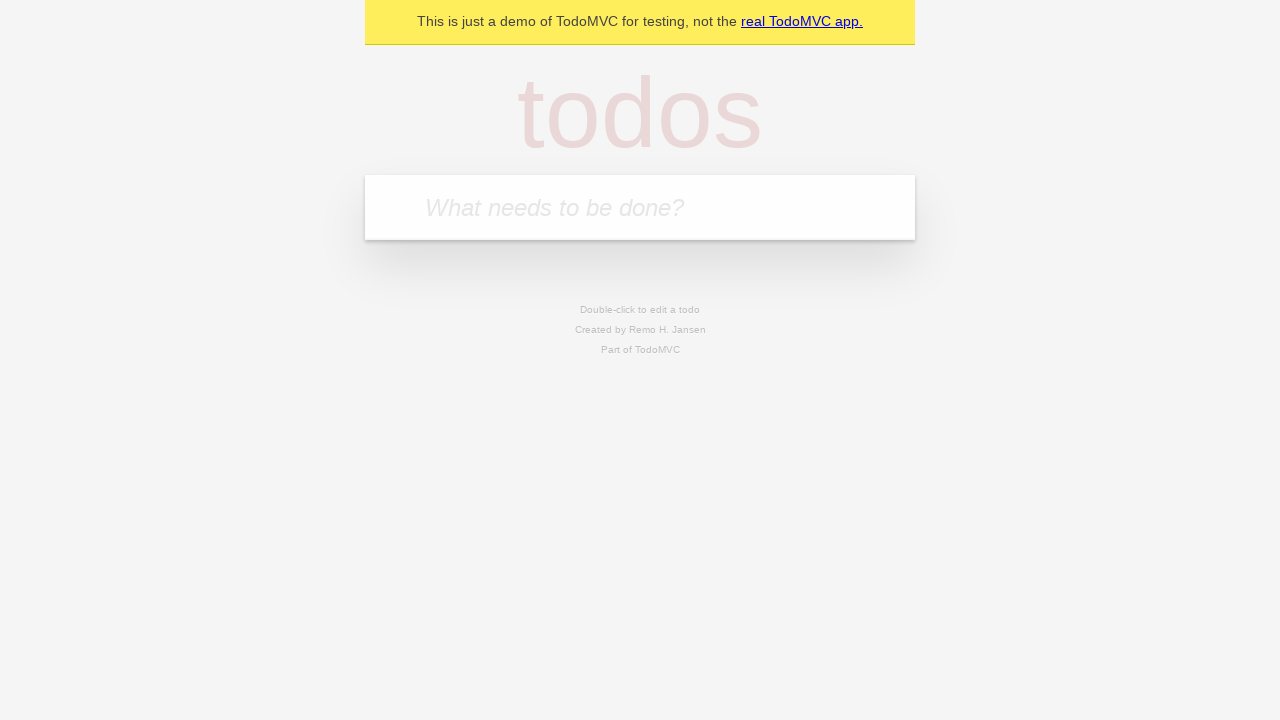

Filled todo input with 'Hello this script is to demo Playwright' on internal:attr=[placeholder="What needs to be done?"i]
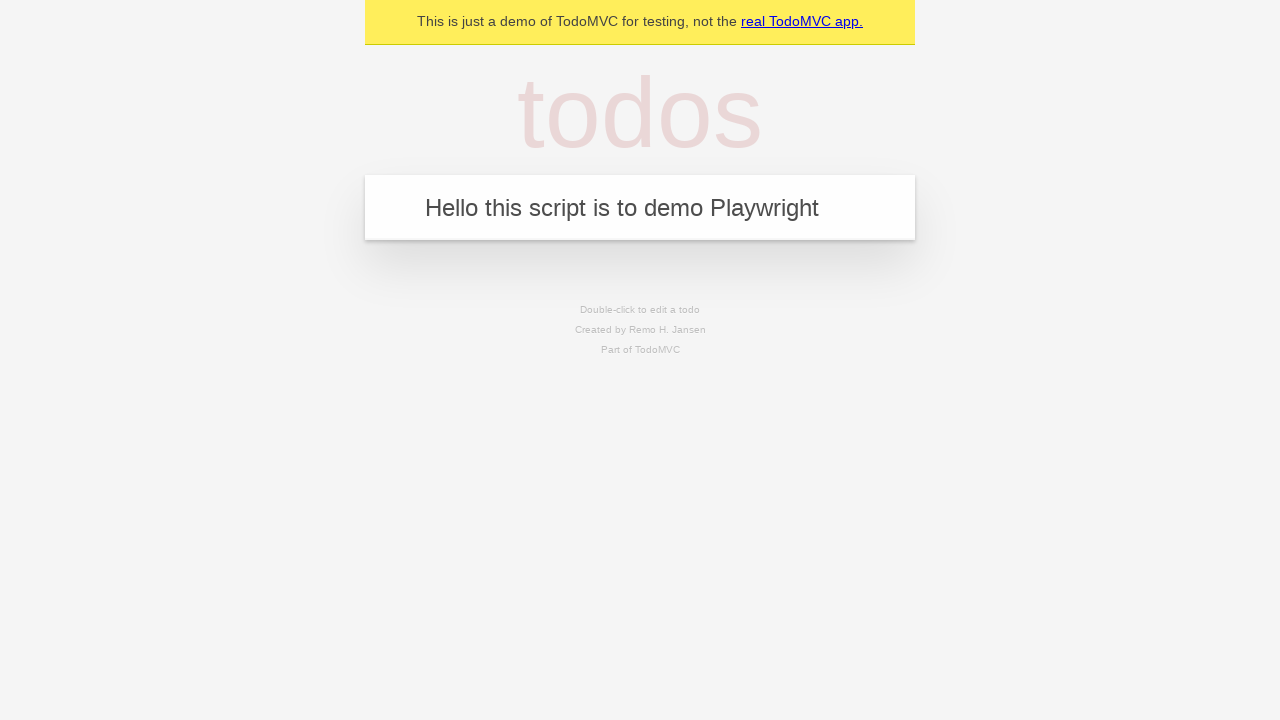

Pressed Enter to add the todo item on internal:attr=[placeholder="What needs to be done?"i]
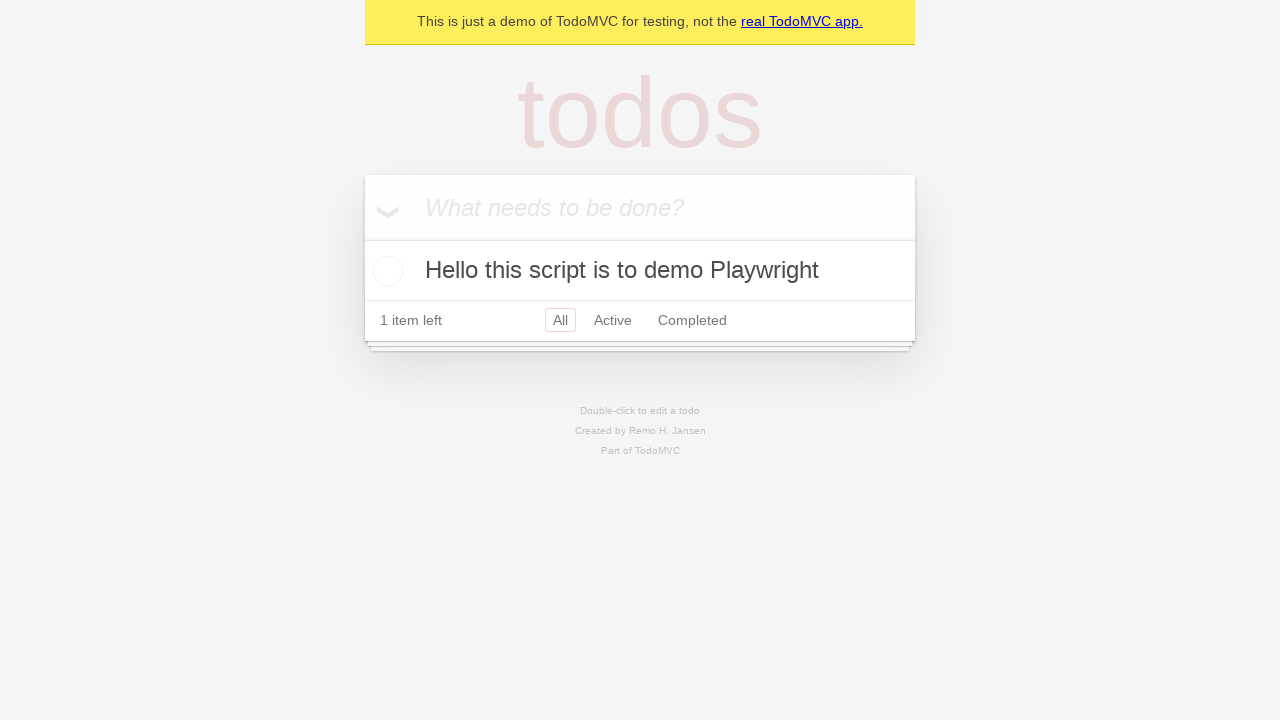

Marked todo item as complete by checking the toggle at (385, 271) on internal:label="Toggle Todo"i
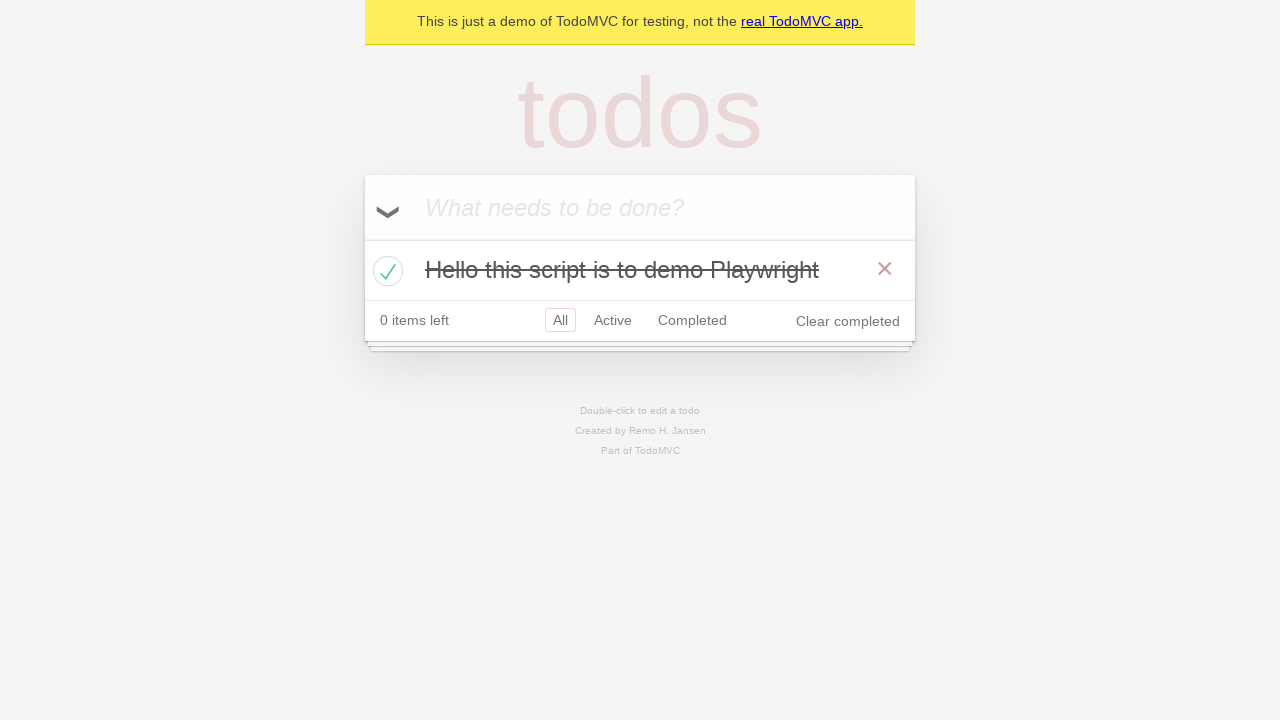

Clicked the 'Clear completed' button to remove completed todos at (848, 321) on internal:role=button[name="Clear completed"i]
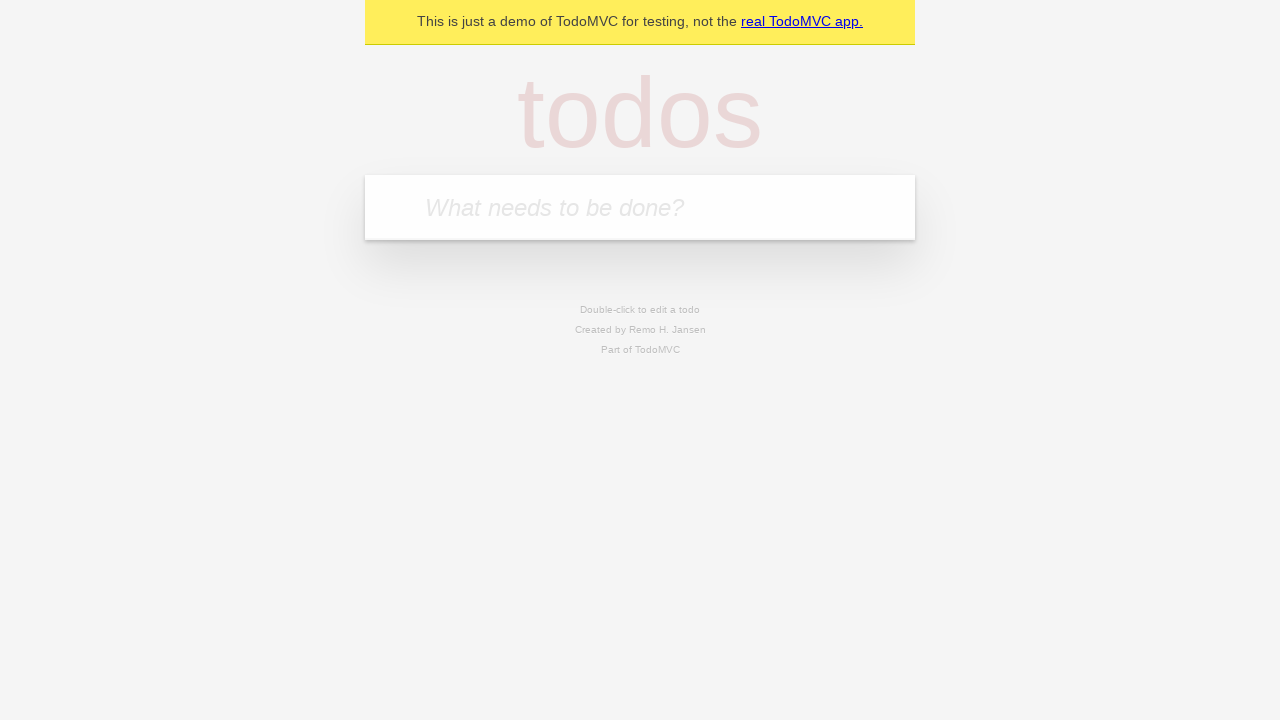

Clicked on the 'real TodoMVC app.' link at (802, 21) on internal:role=link[name="real TodoMVC app."i]
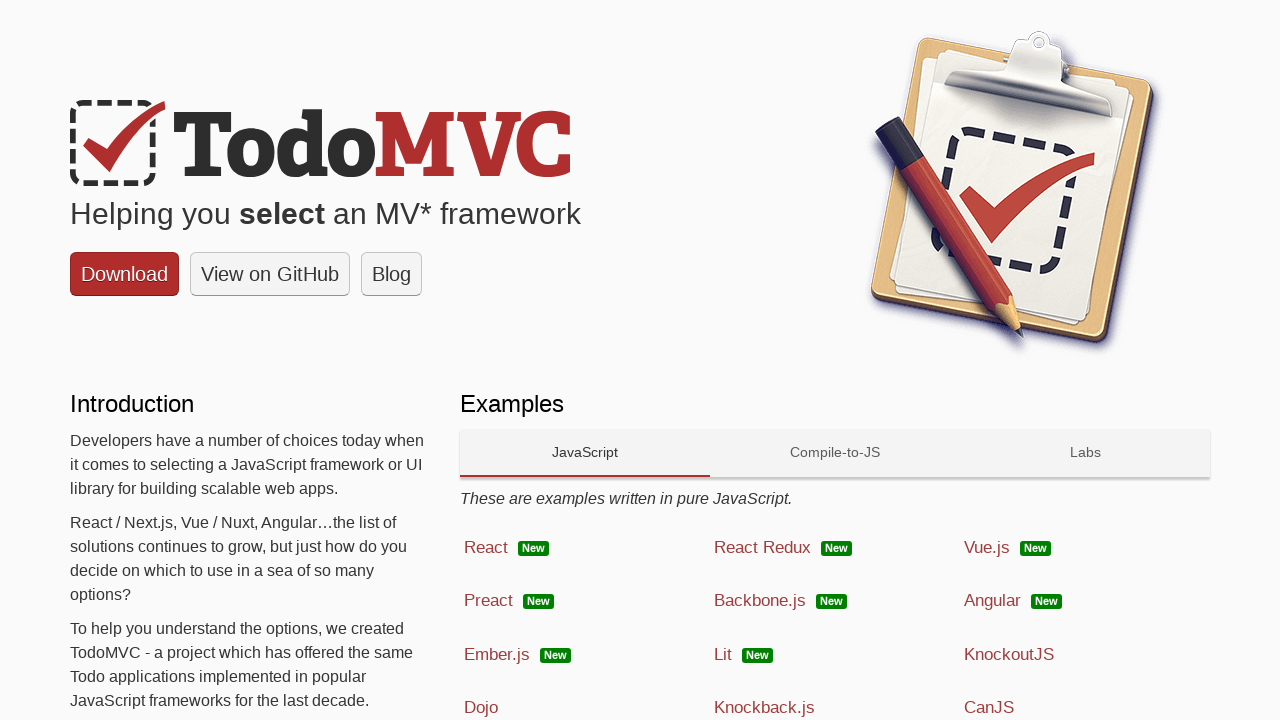

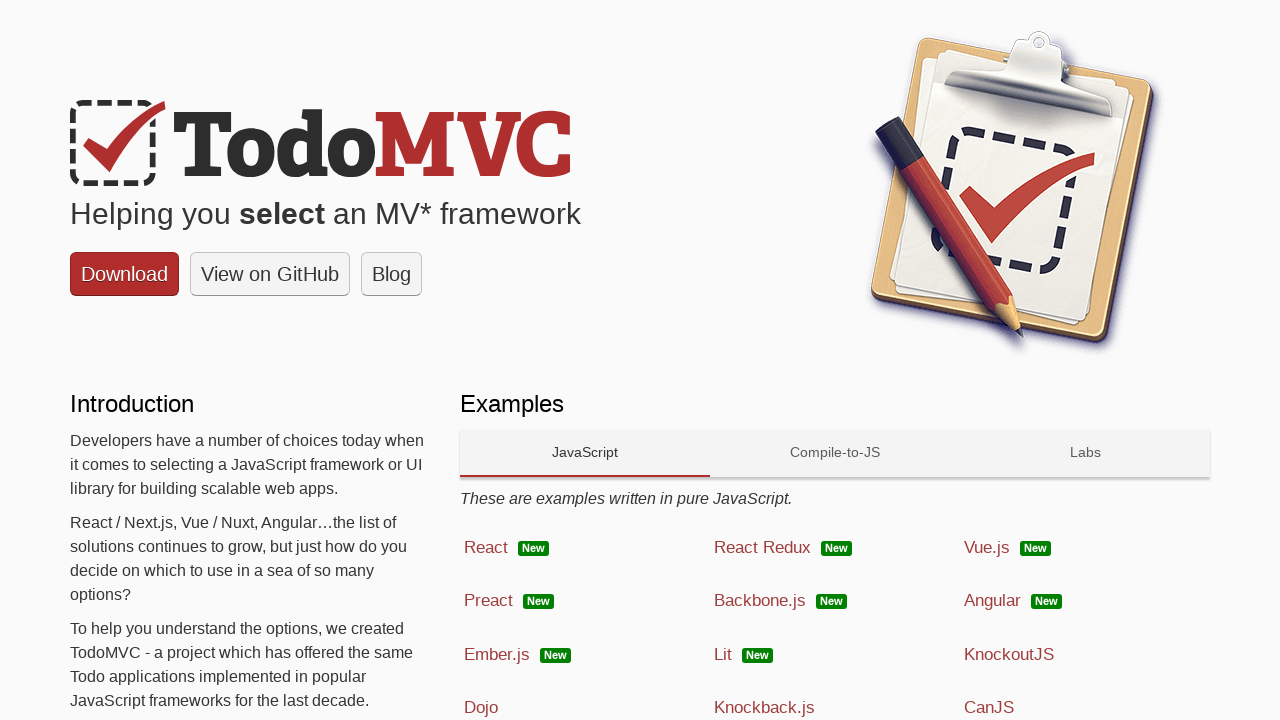